Tests pagination functionality by navigating through table pages using the "next" button to find a specific row containing "Archy J"

Starting URL: http://syntaxprojects.com/table-pagination-demo.php

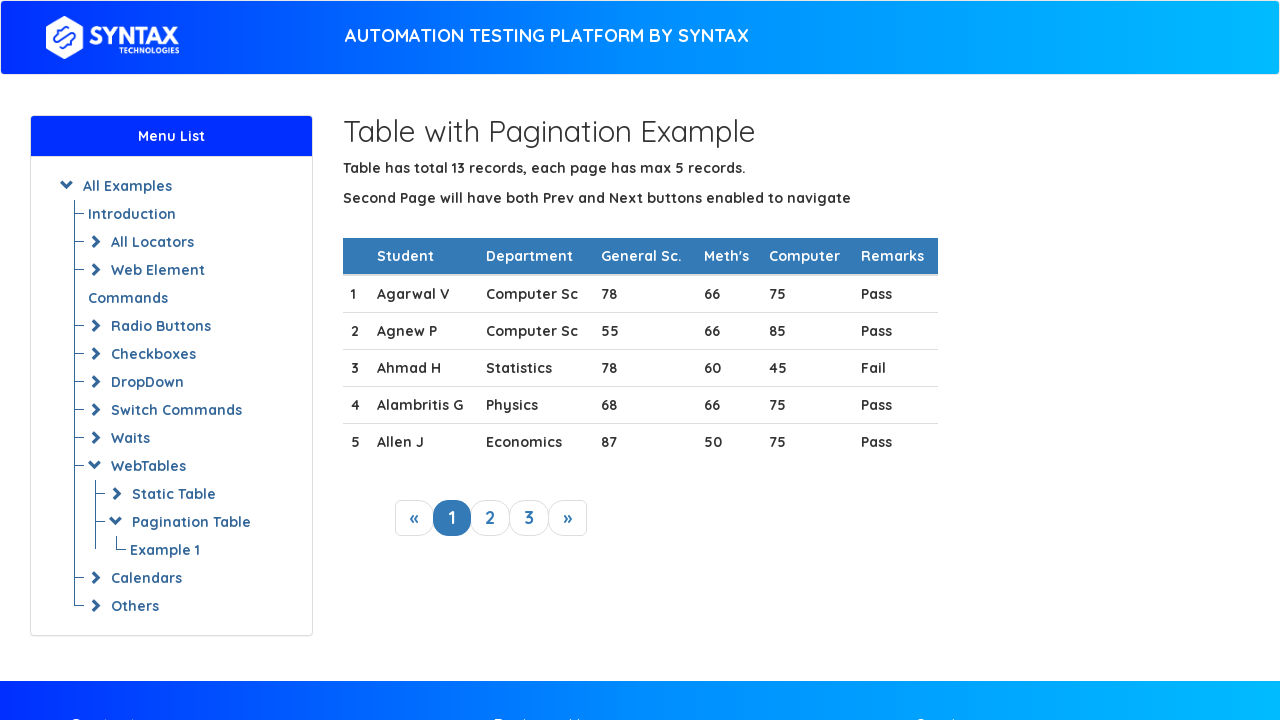

Waited for table with pagination to load
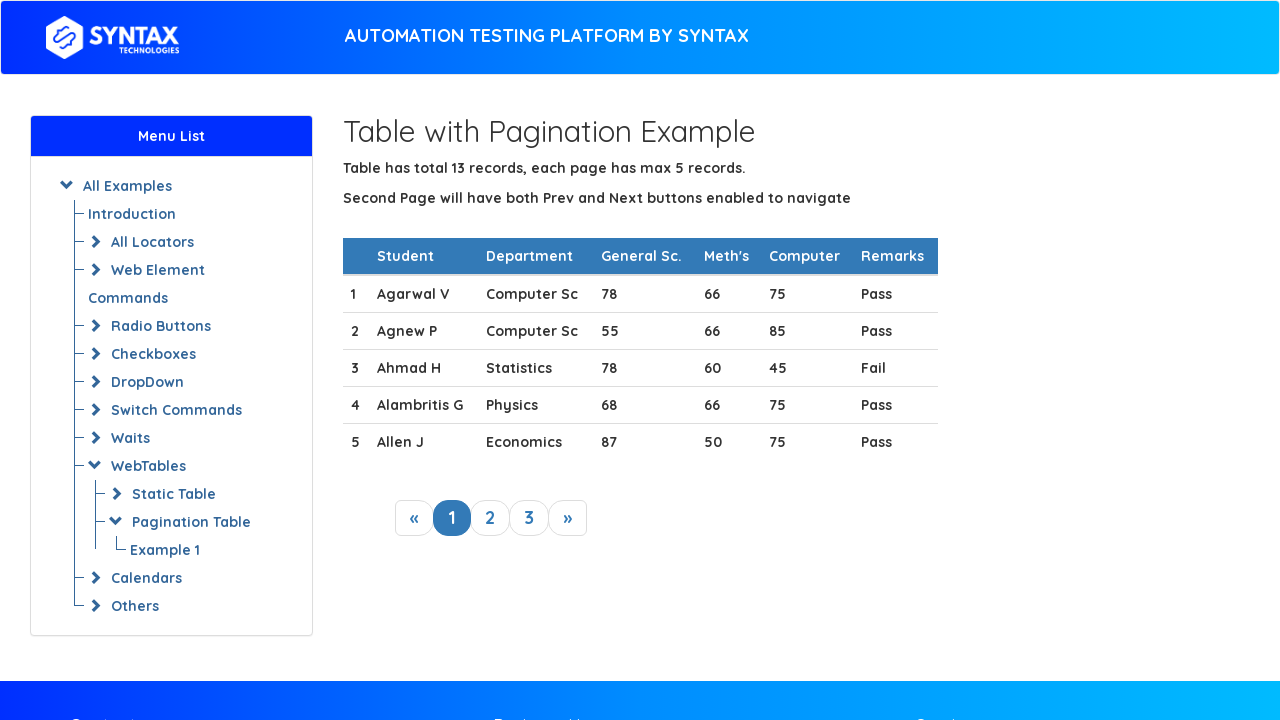

Retrieved 5 rows from current page
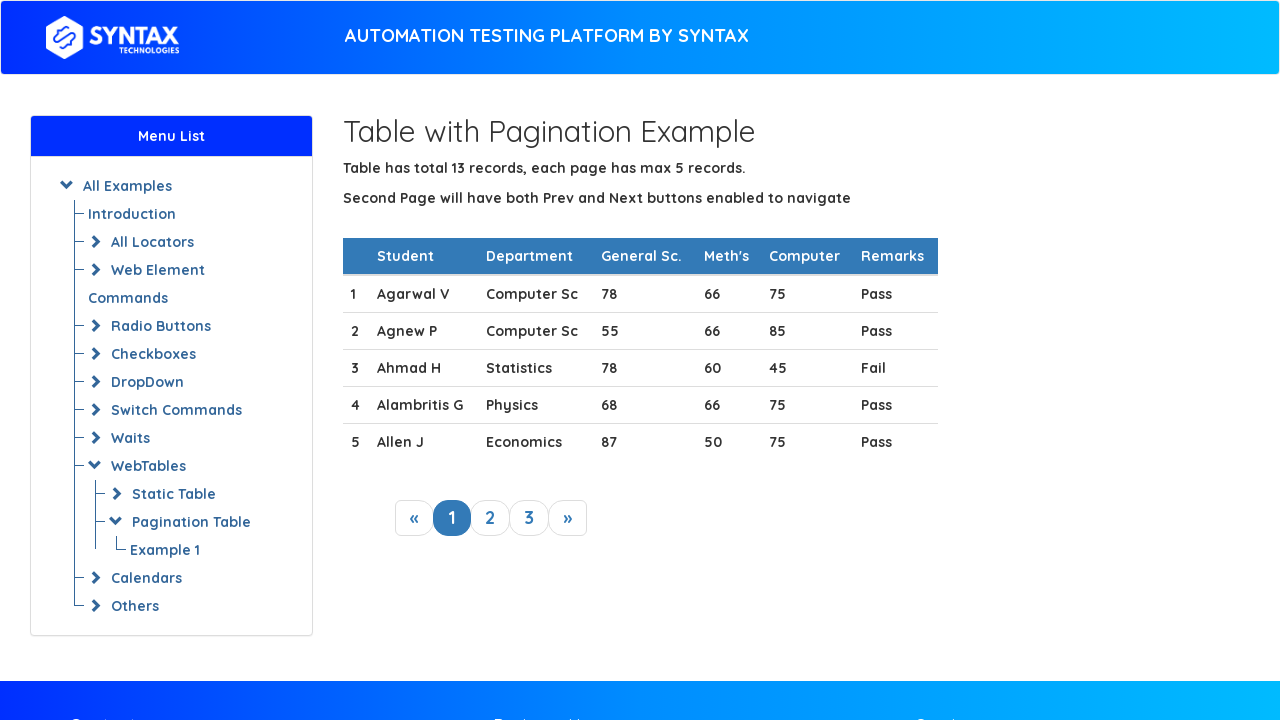

Checked row 1 for target name 'Archy J'
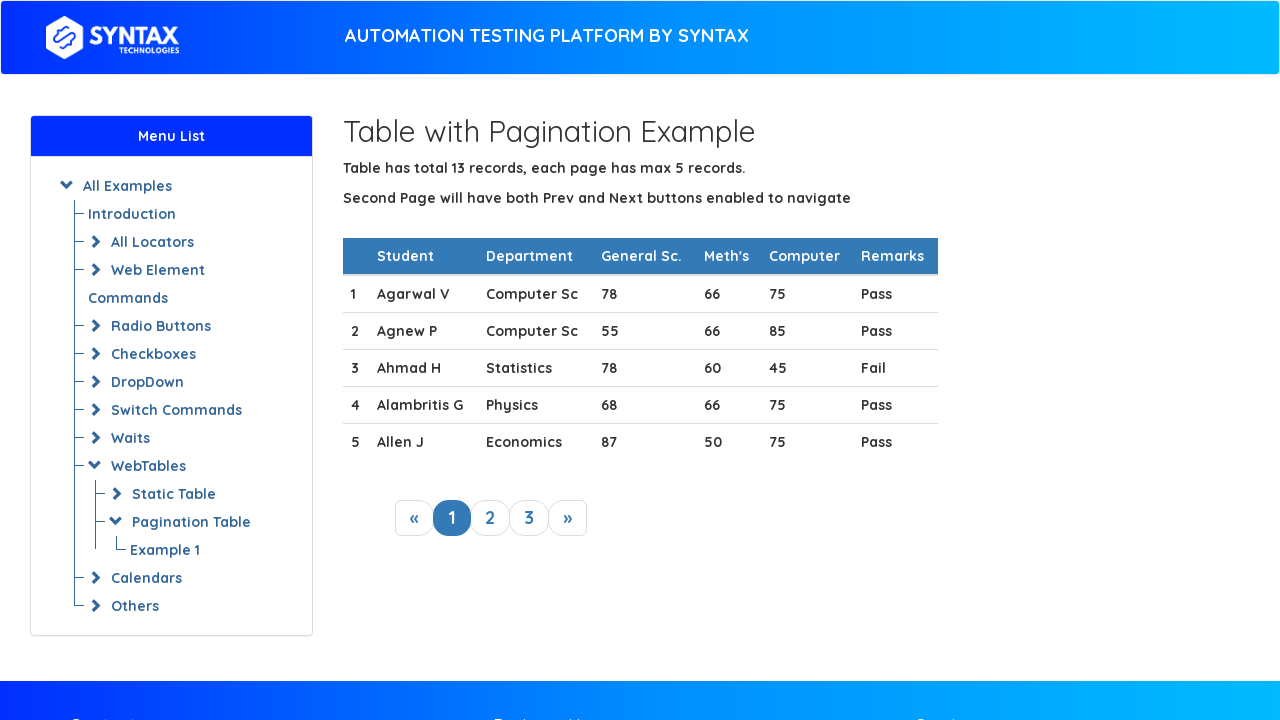

Checked row 2 for target name 'Archy J'
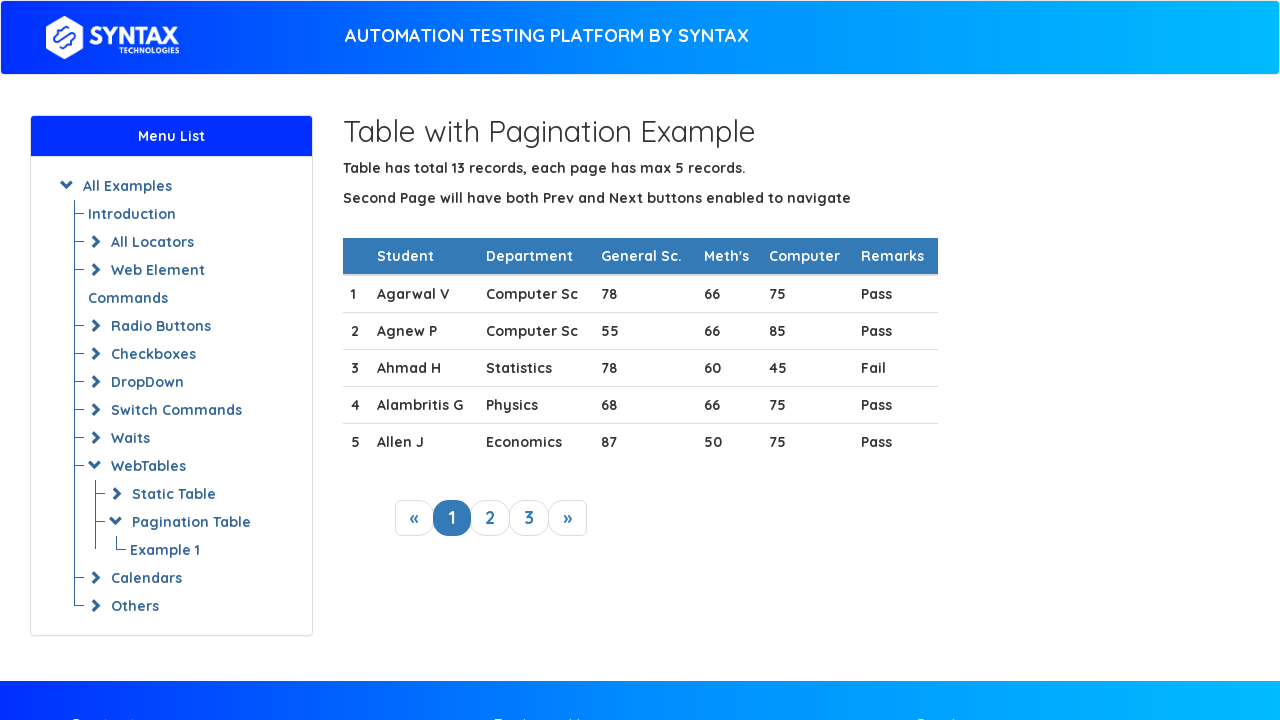

Checked row 3 for target name 'Archy J'
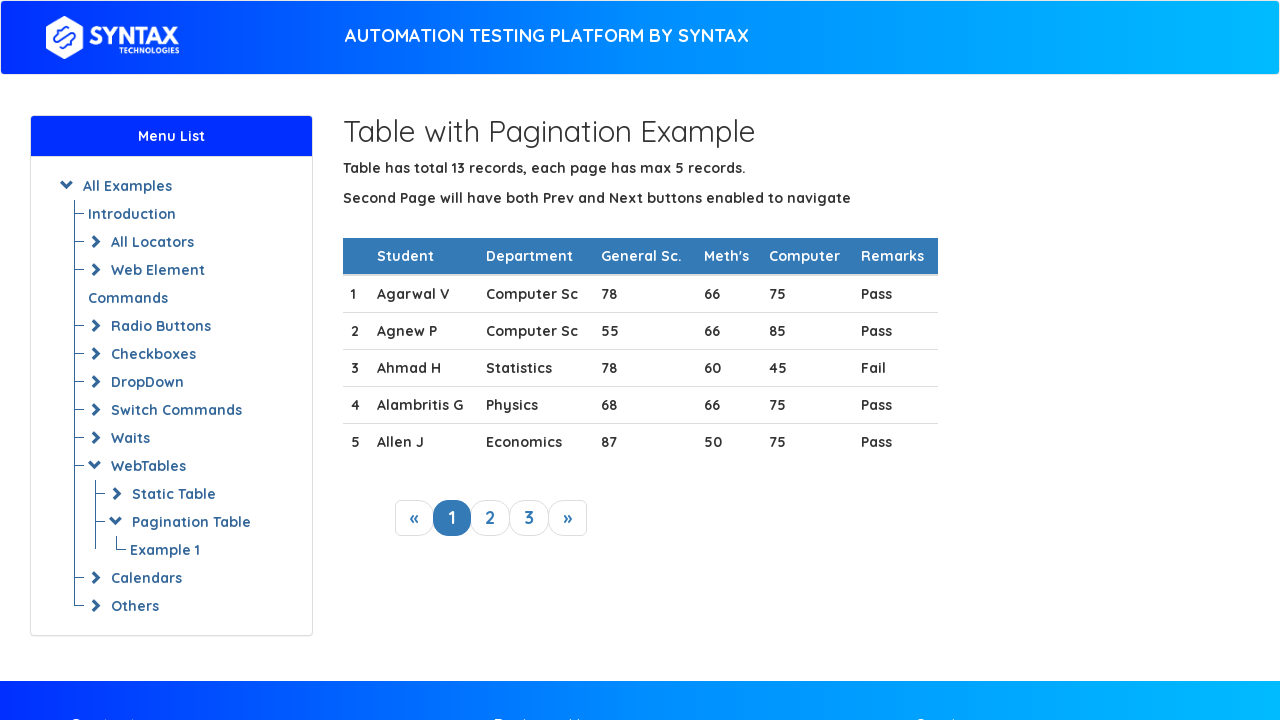

Checked row 4 for target name 'Archy J'
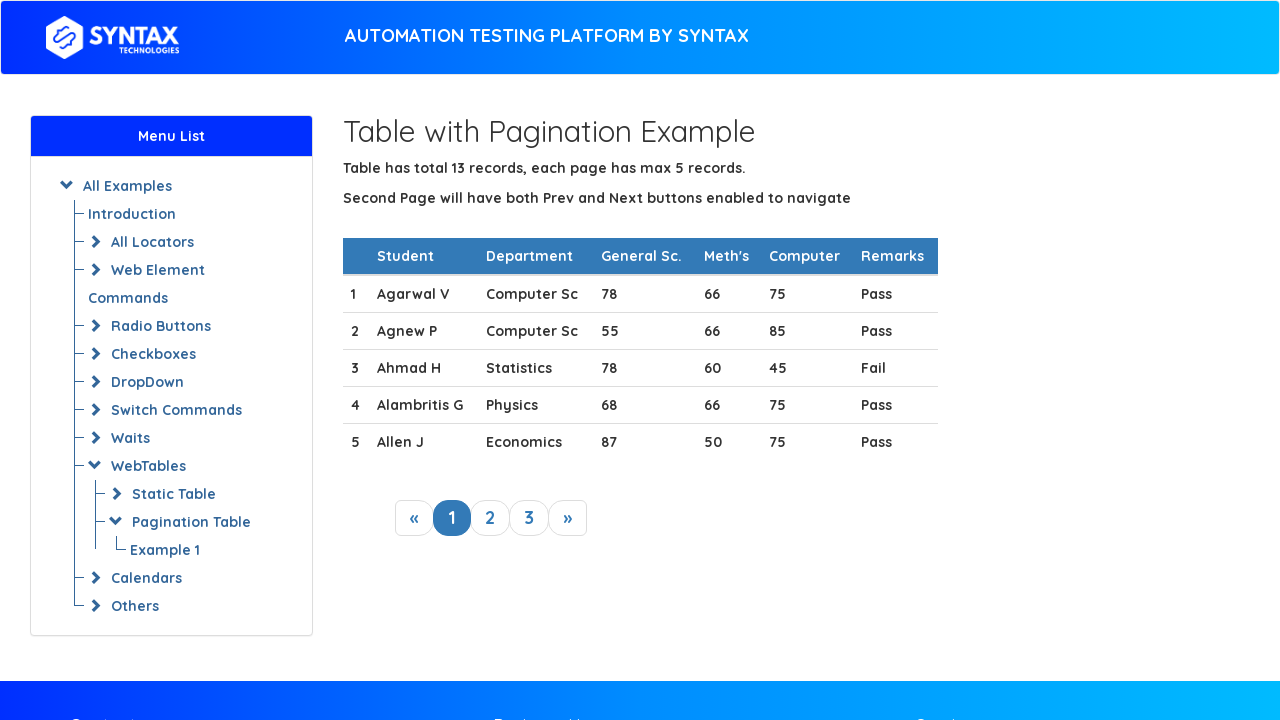

Checked row 5 for target name 'Archy J'
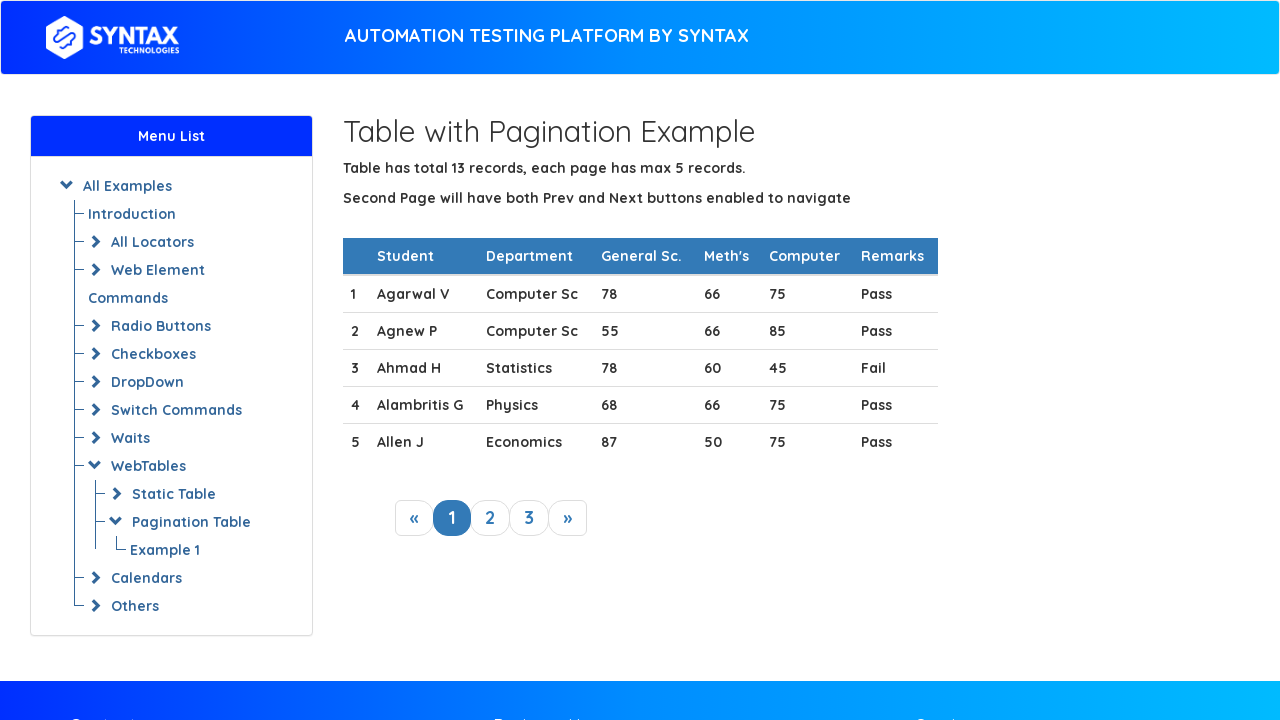

Clicked next button to navigate to next page at (568, 518) on a.next_link
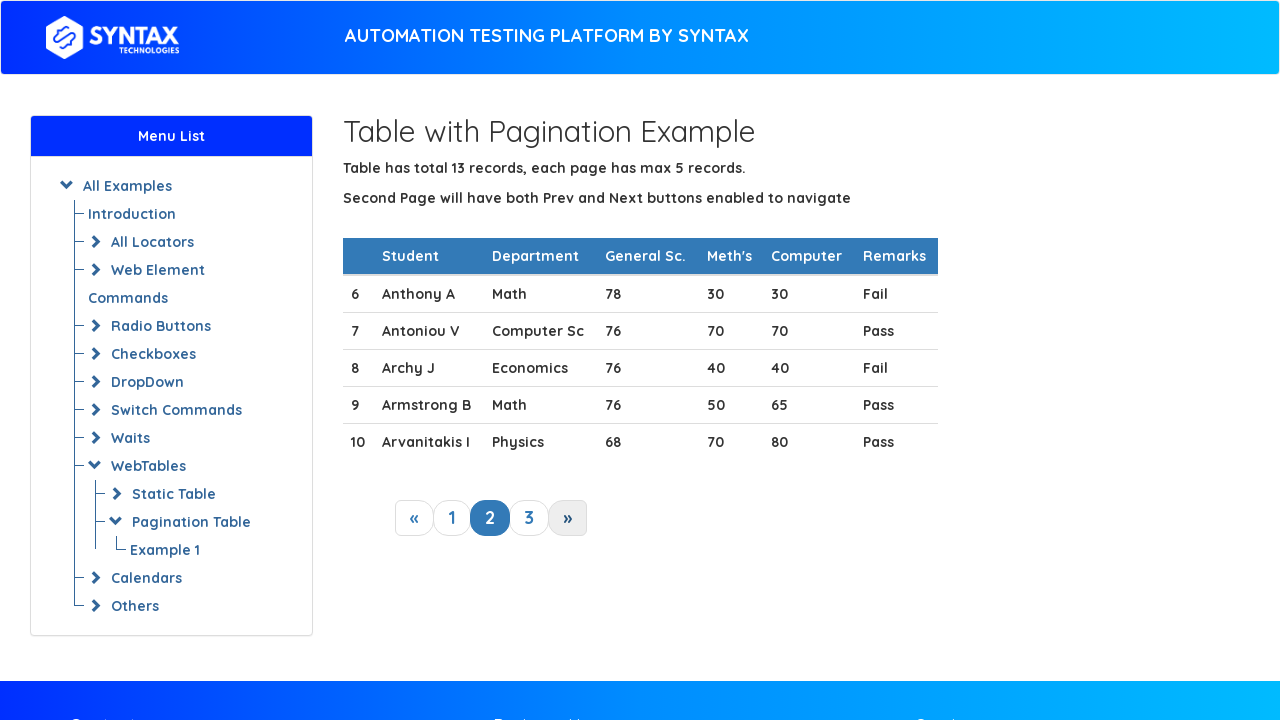

Waited for table to update on next page
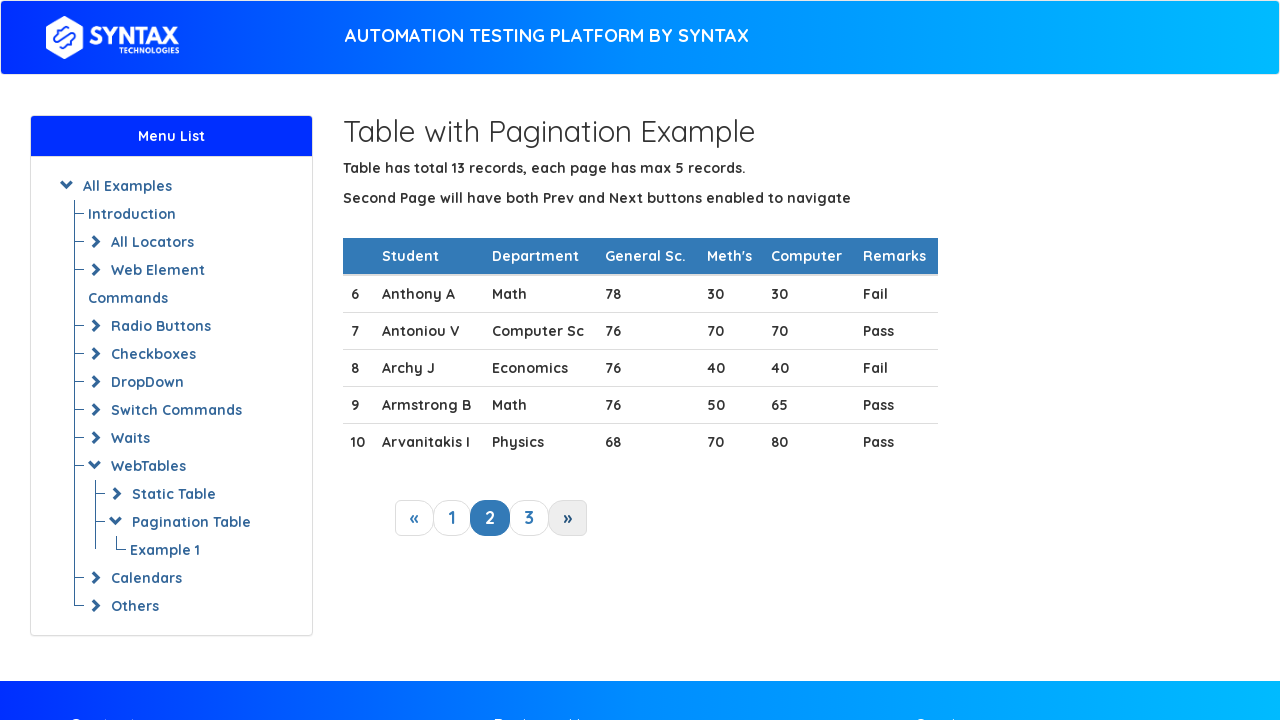

Retrieved 5 rows from current page
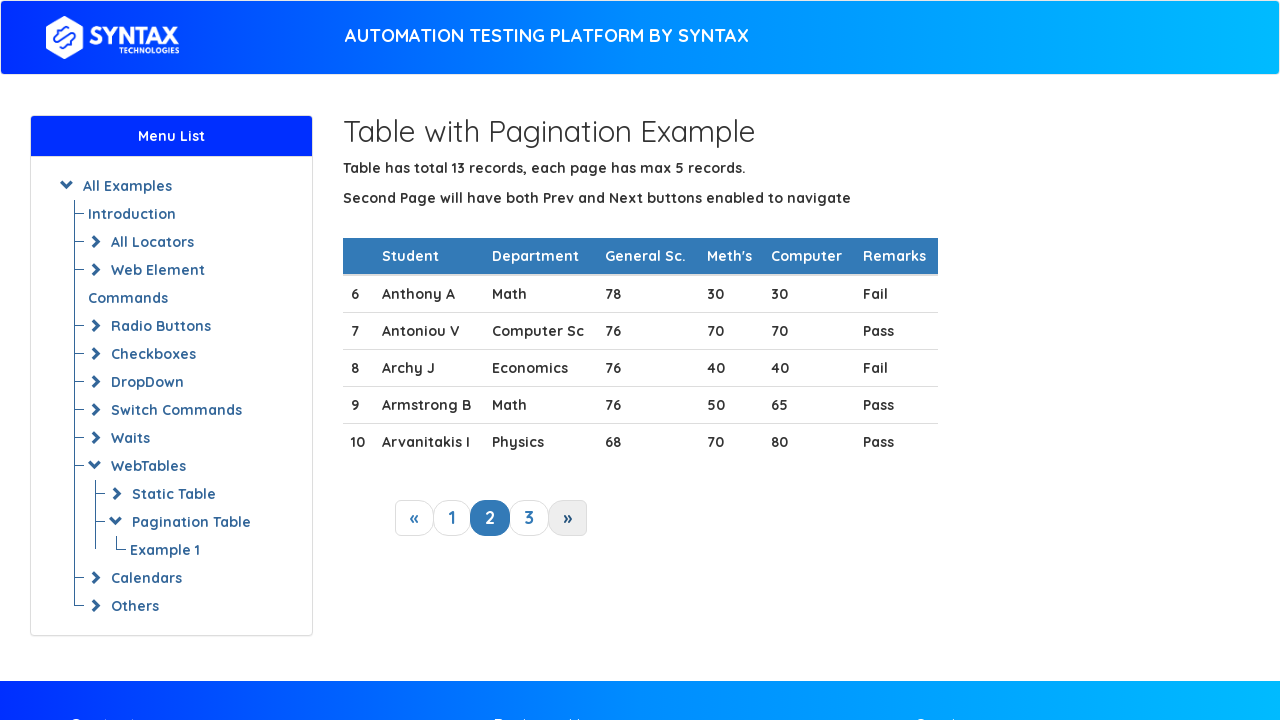

Checked row 1 for target name 'Archy J'
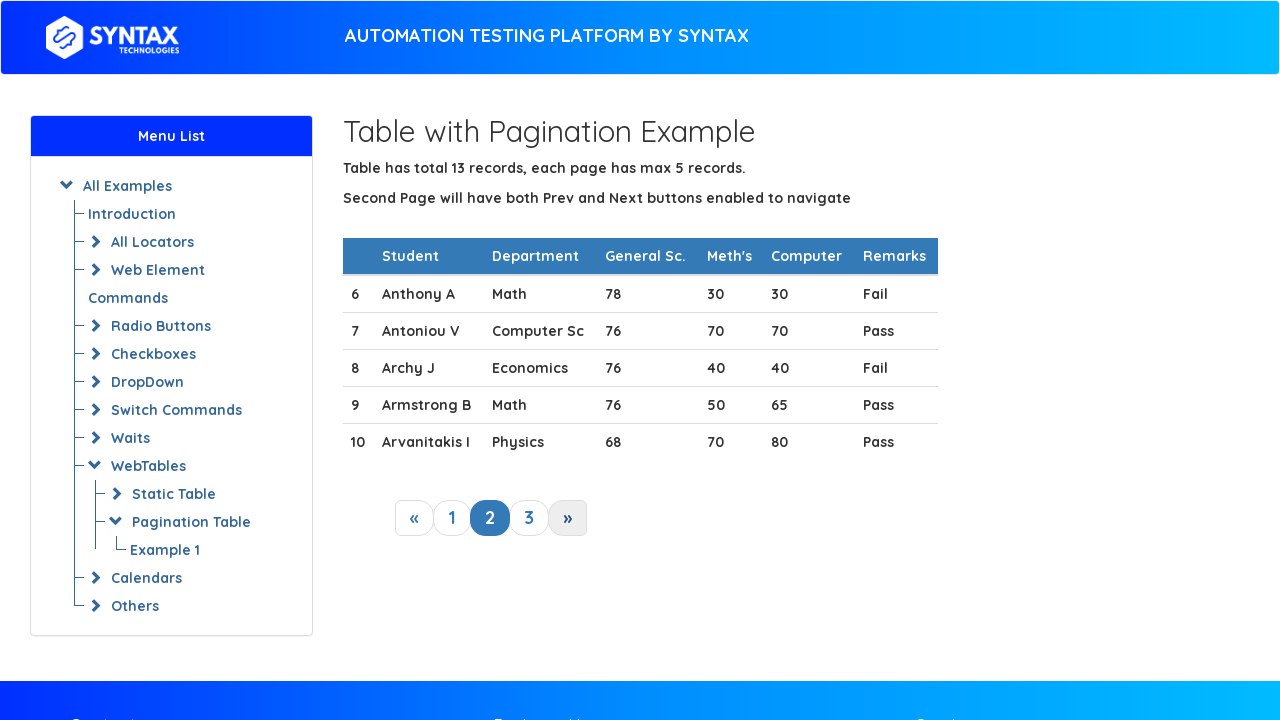

Checked row 2 for target name 'Archy J'
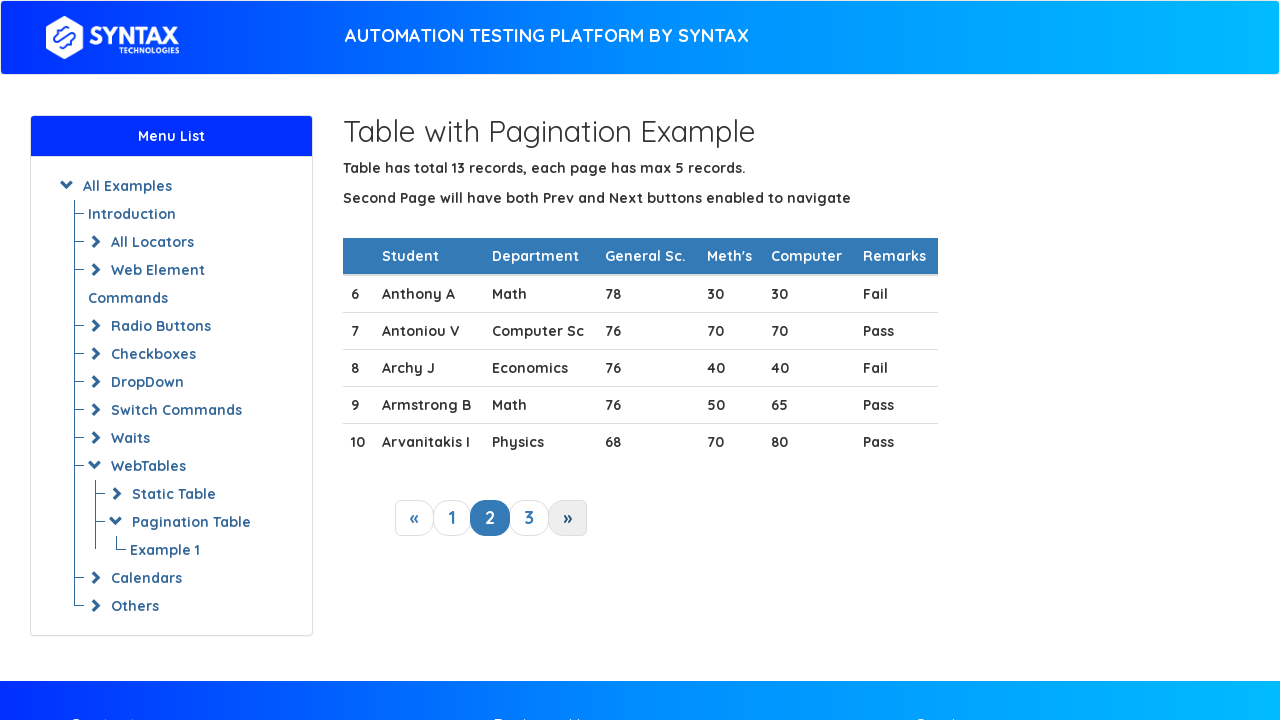

Checked row 3 for target name 'Archy J'
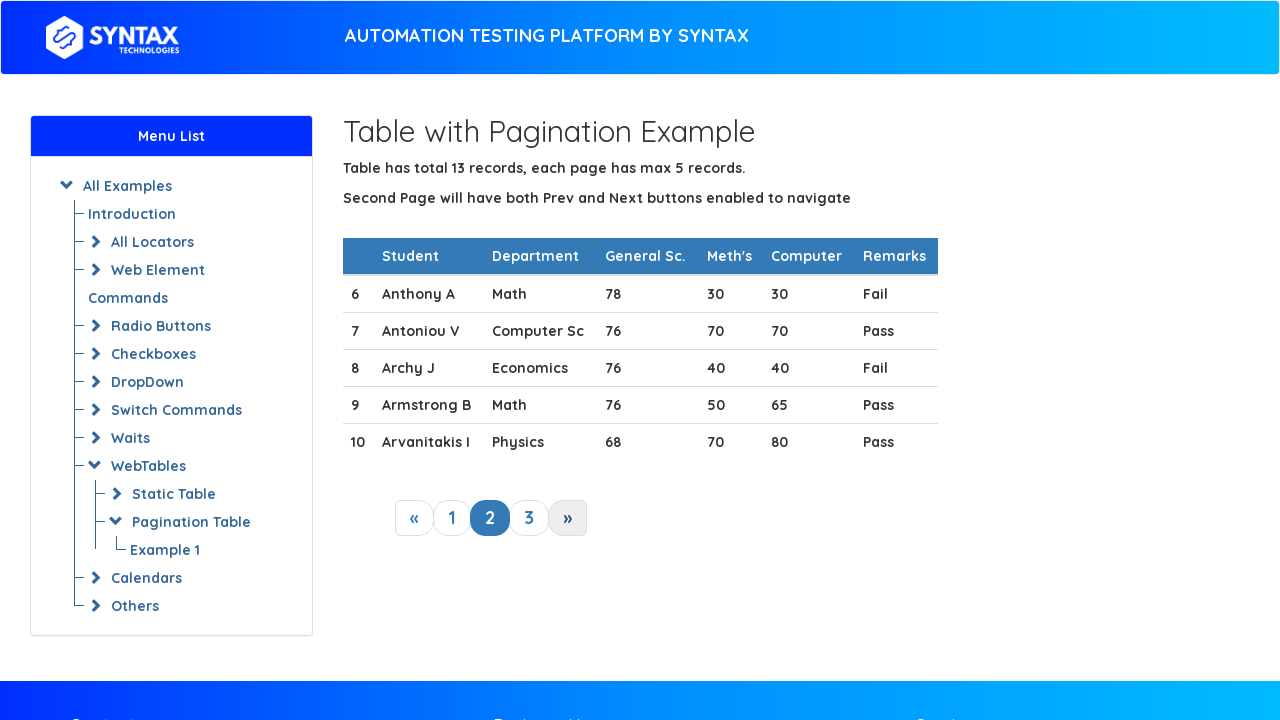

Found 'Archy J' in row 3
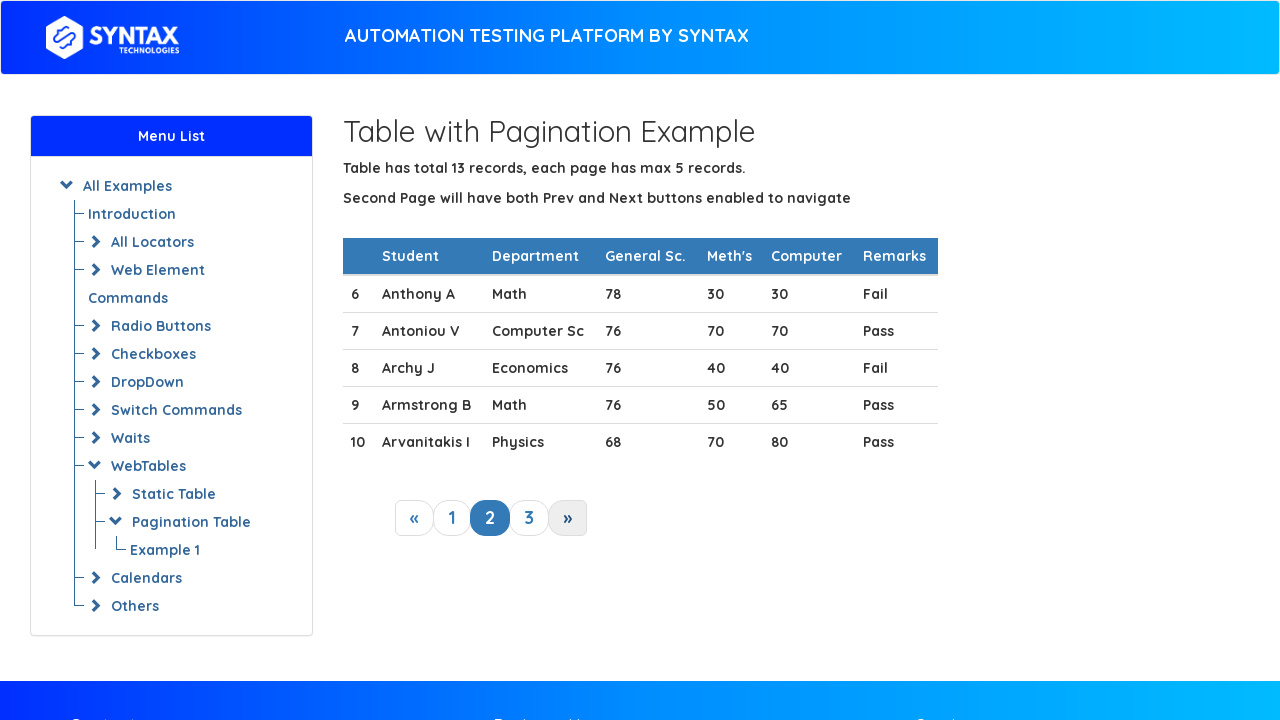

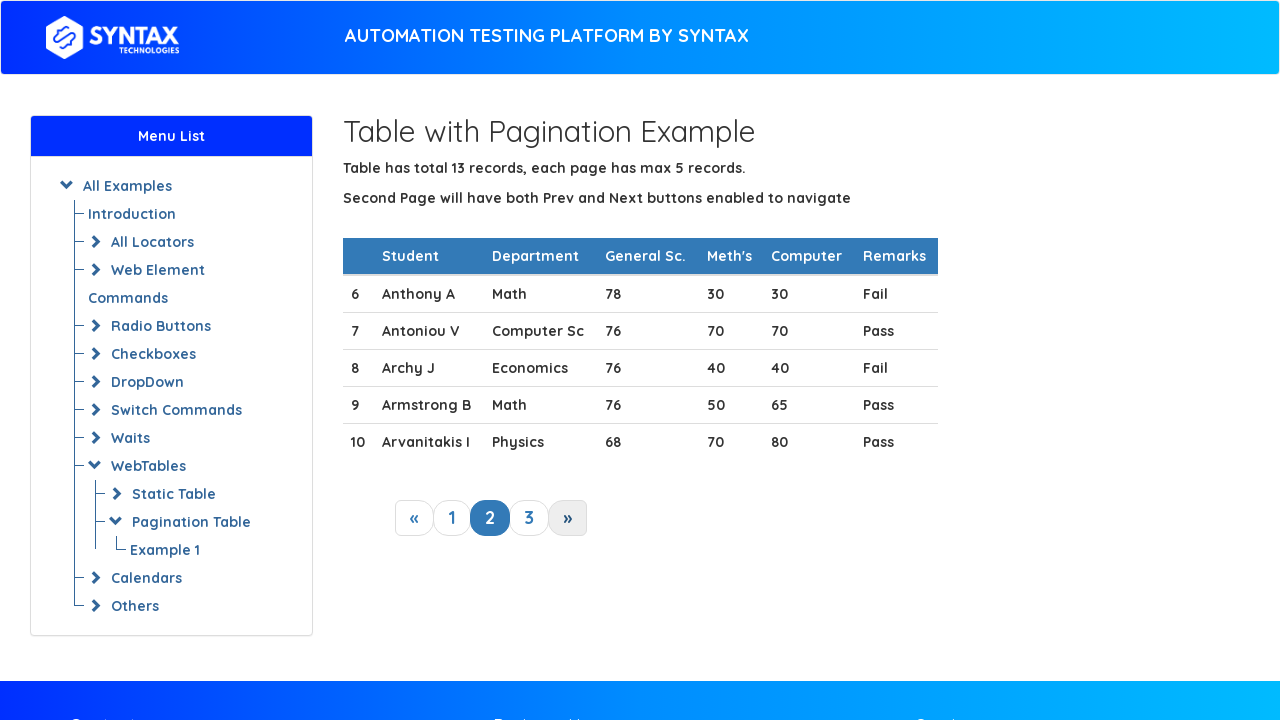